Tests hotel search functionality by entering a location and email, then submitting the search form

Starting URL: https://hotel-testlab.coderslab.pl/en/

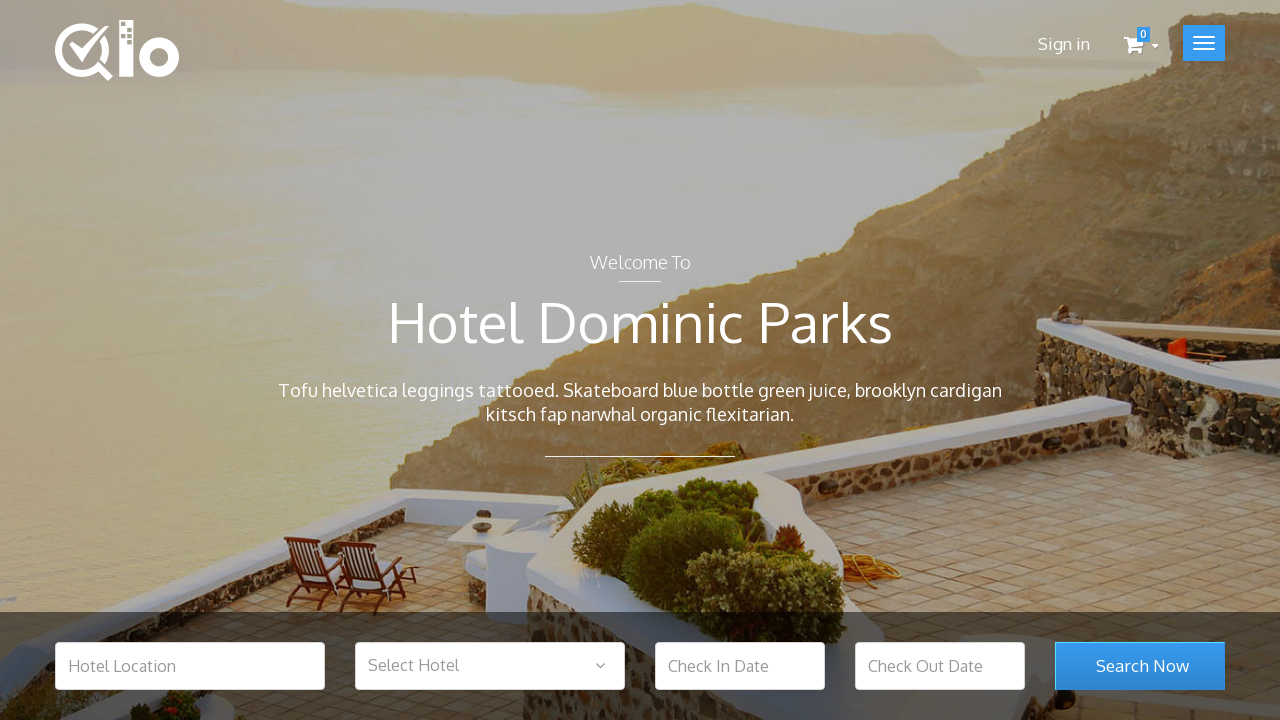

Filled hotel location field with 'Warsaw' on #hotel_location
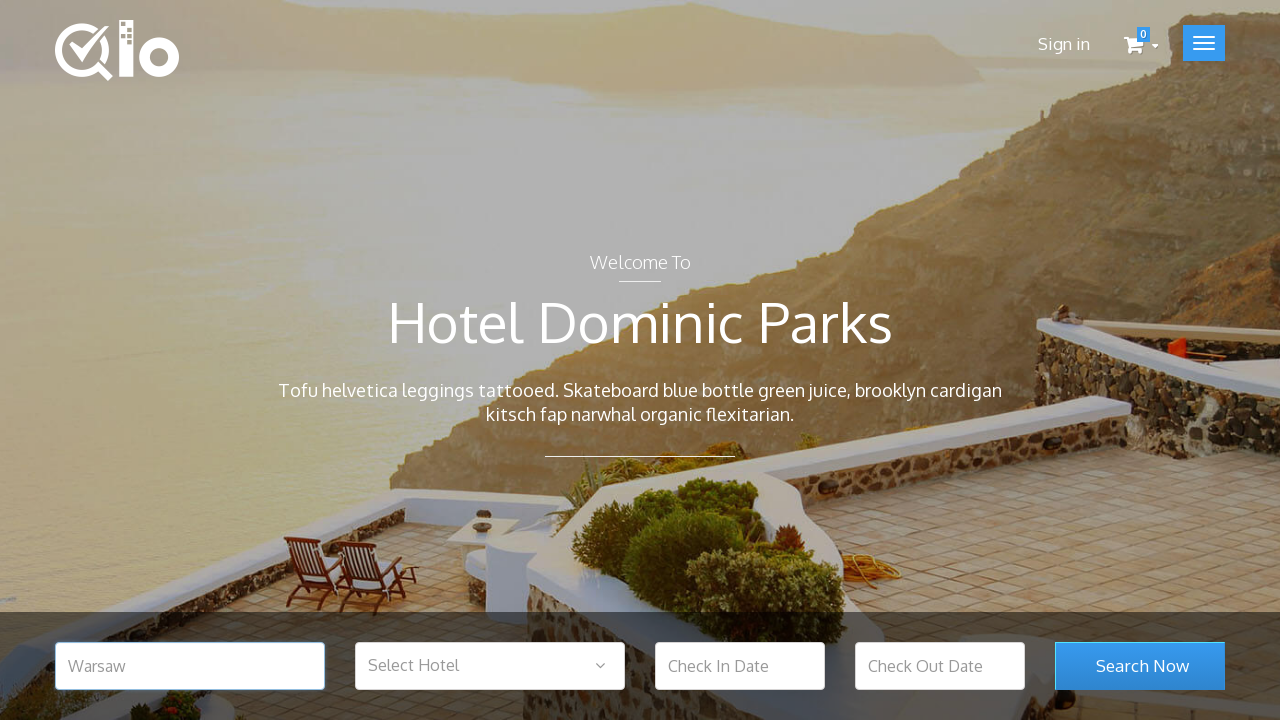

Filled newsletter email field with 'test@test.com' on #newsletter-input
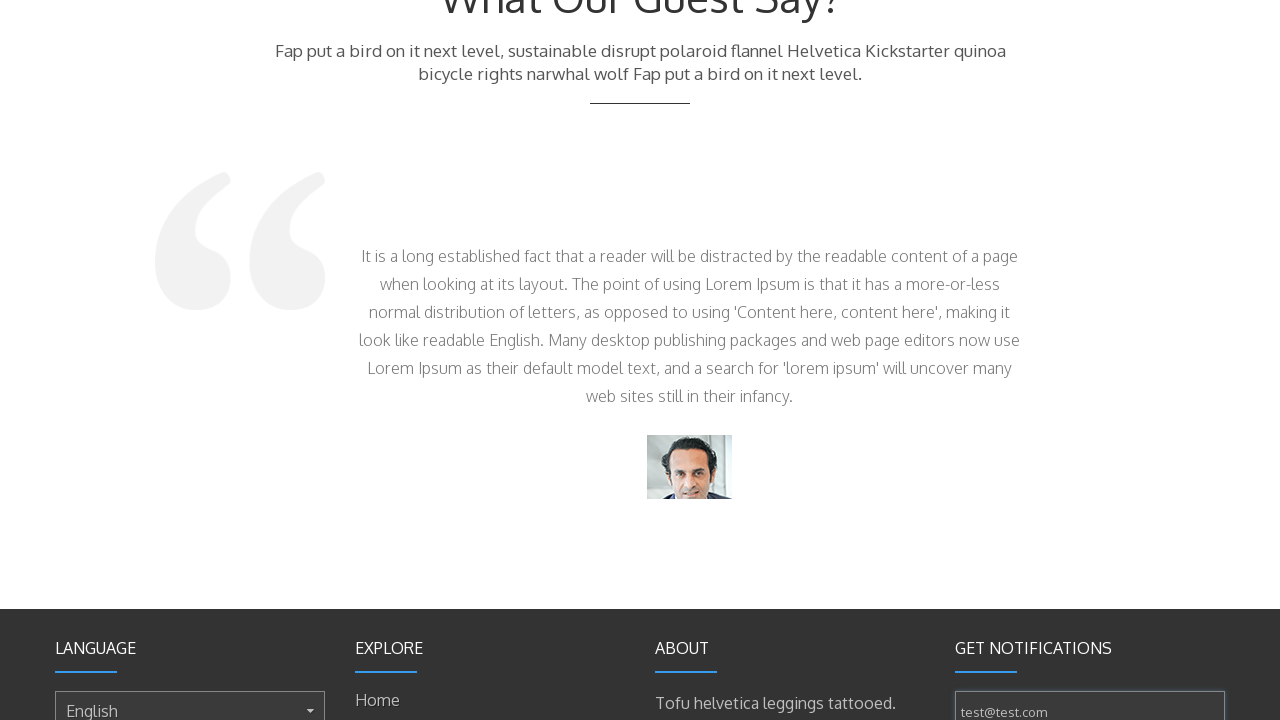

Clicked Search Now button to submit hotel search form at (1140, 361) on #search_room_submit
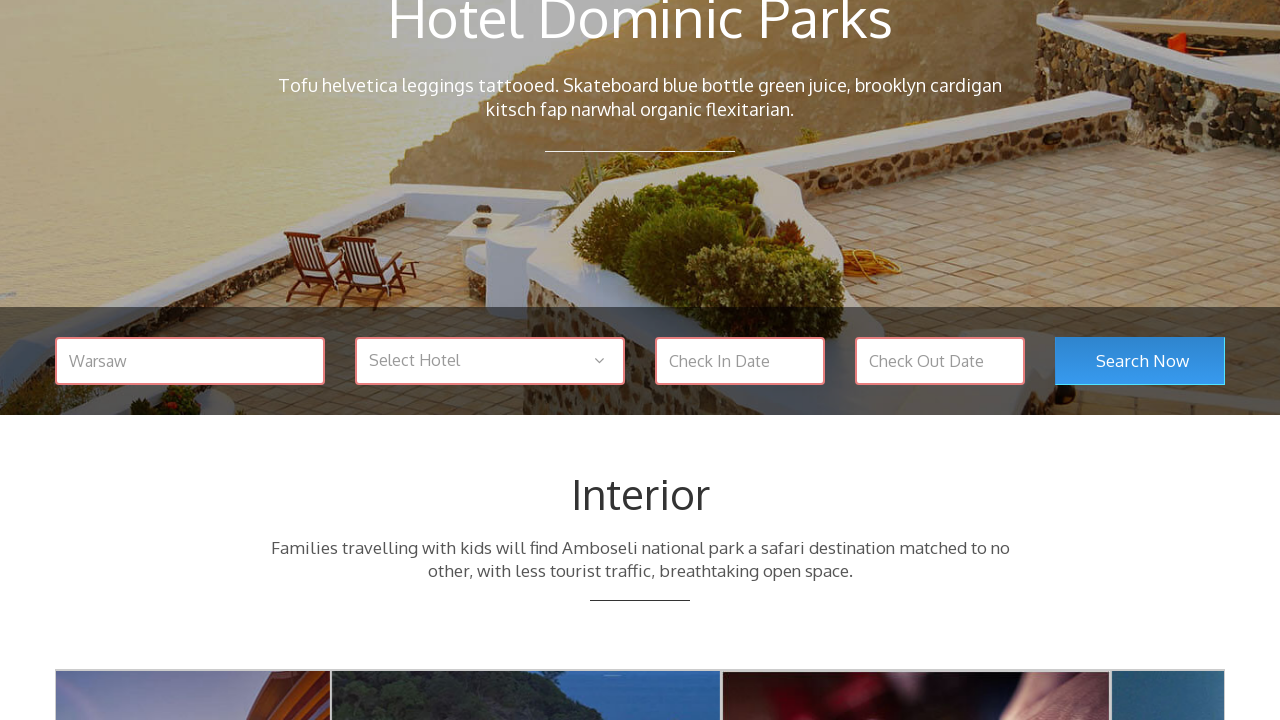

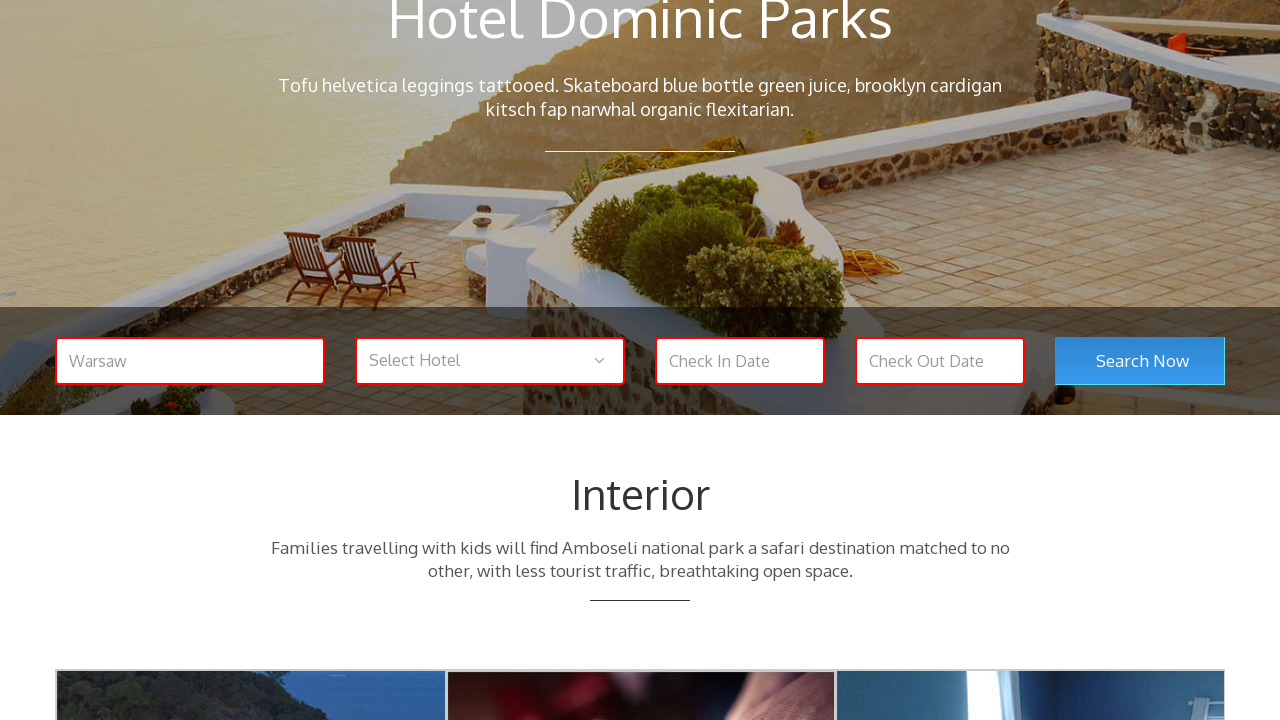